Tests the Fake News AI website by entering a domain/URL into the input field, clicking the submit button, and waiting for results to be displayed

Starting URL: http://www.fakenewsai.com/

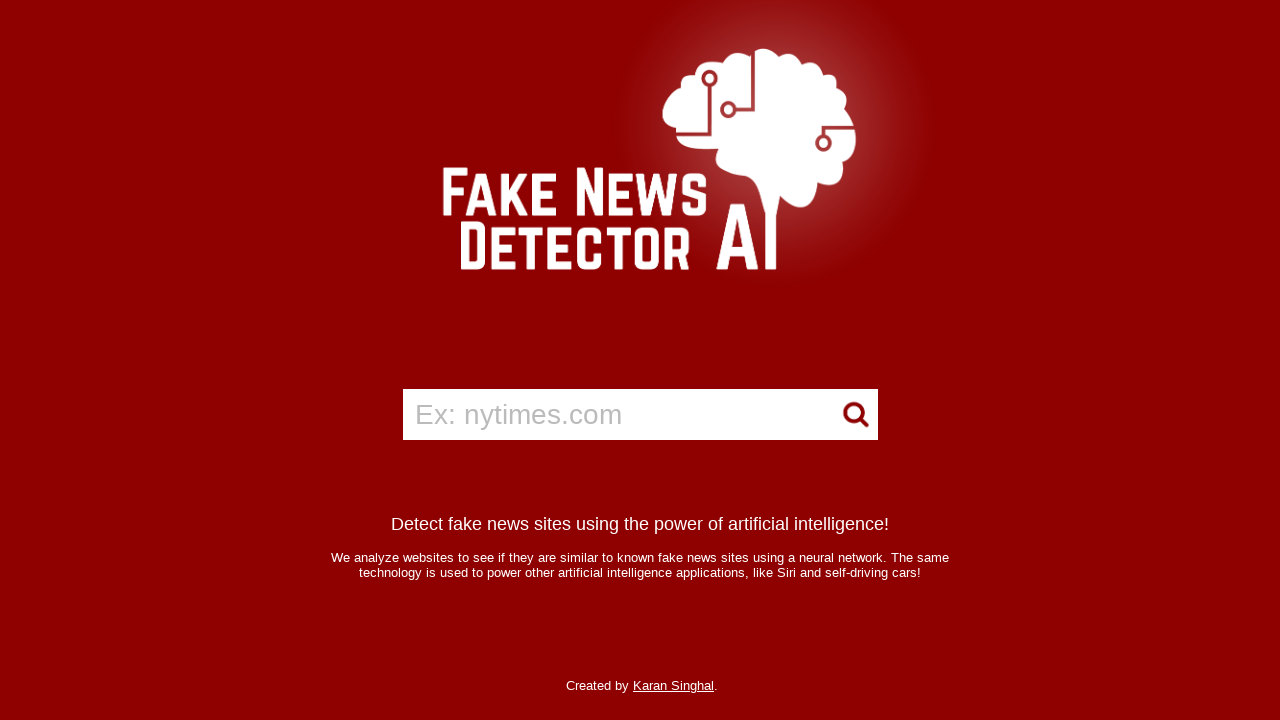

Filled input field with 'example.com' domain on input
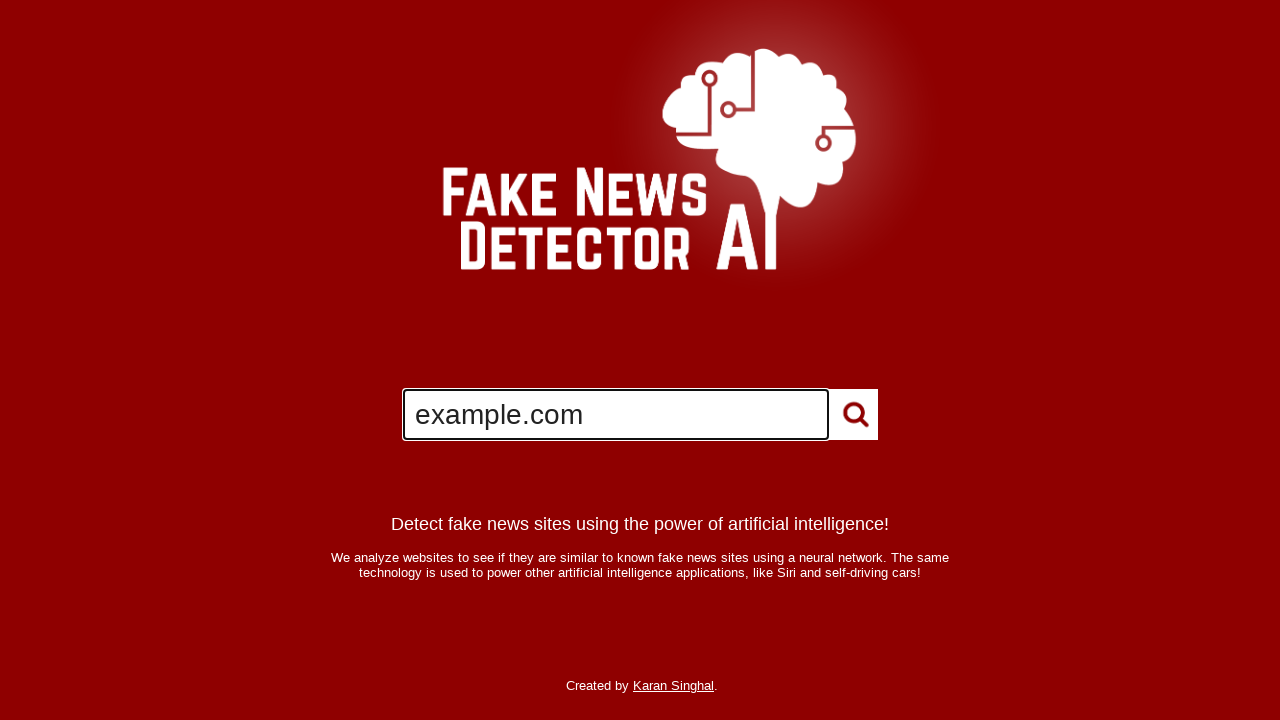

Clicked submit button to analyze domain at (853, 415) on .button
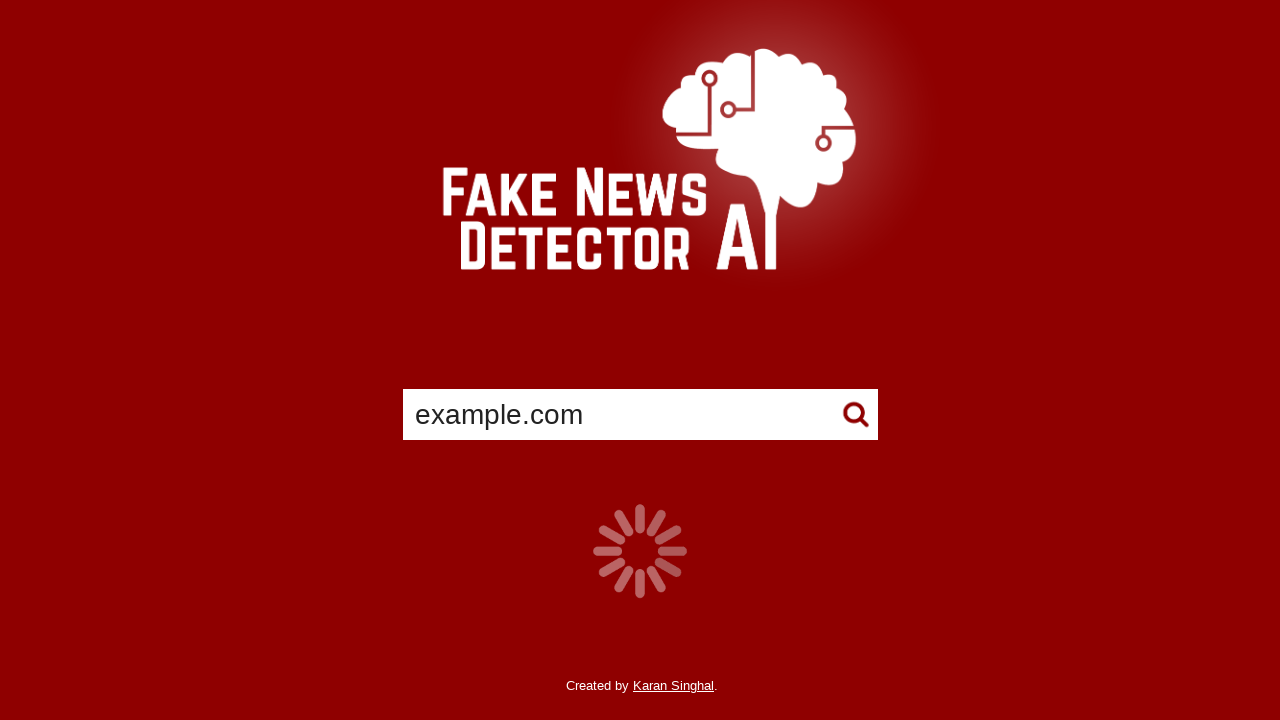

Results section became visible
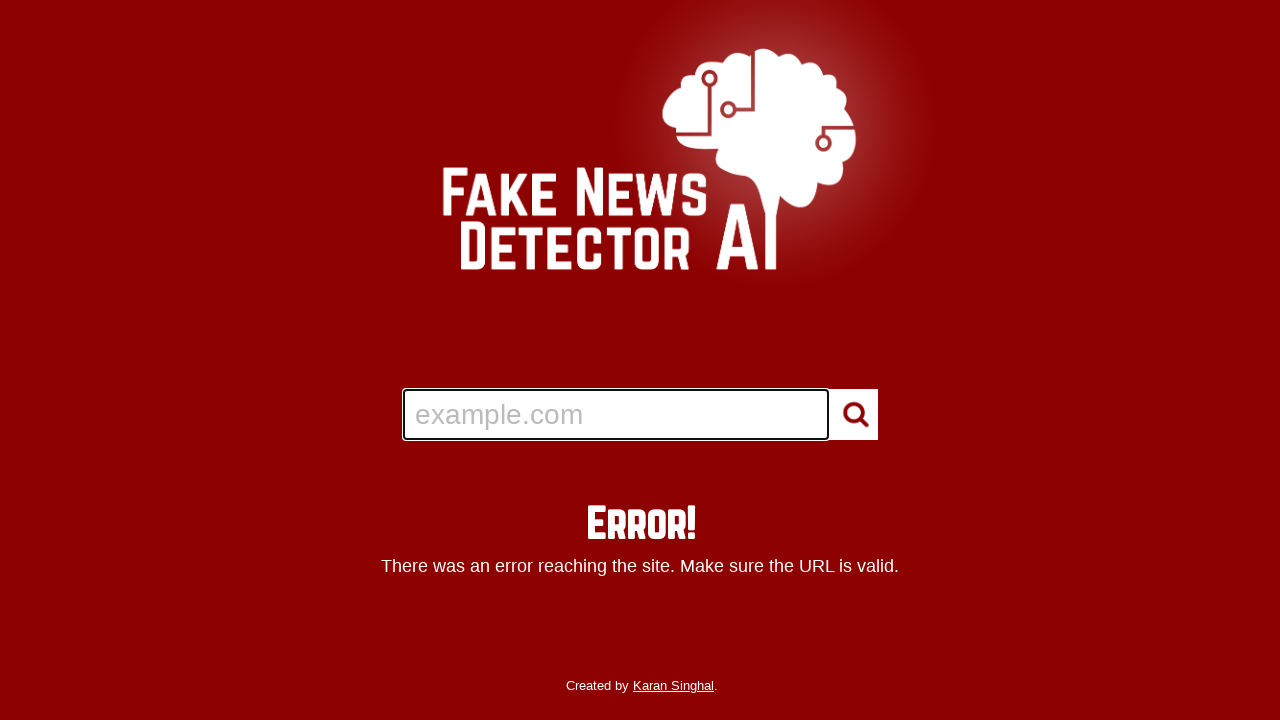

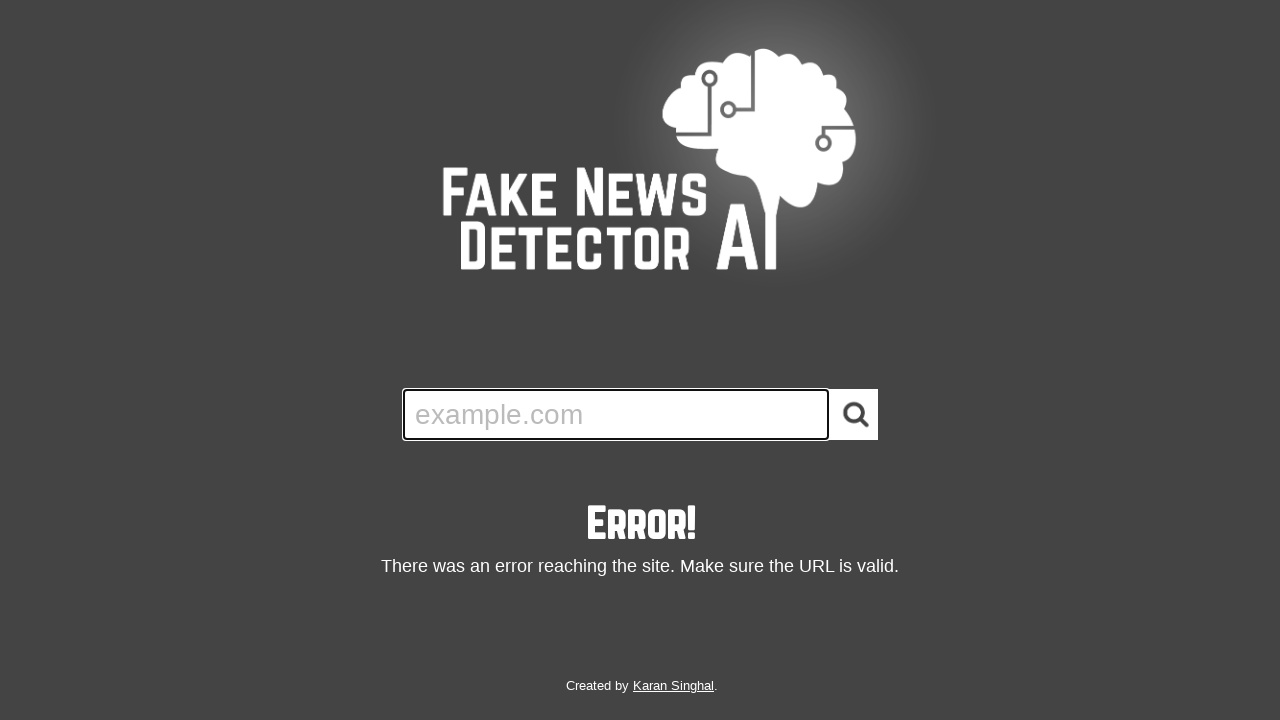